Navigates to a test automation practice site and verifies that a book table is present and contains readable data with rows and columns.

Starting URL: https://testautomationpractice.blogspot.com/

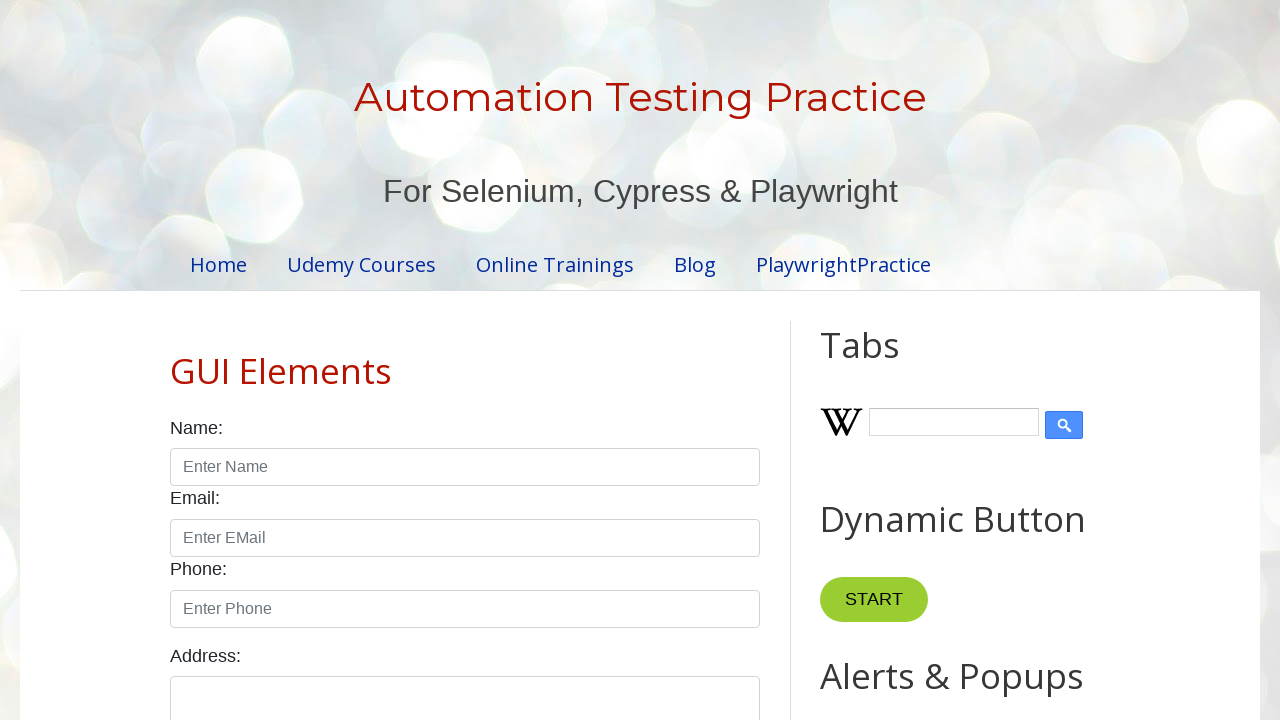

Waited for book table to be visible
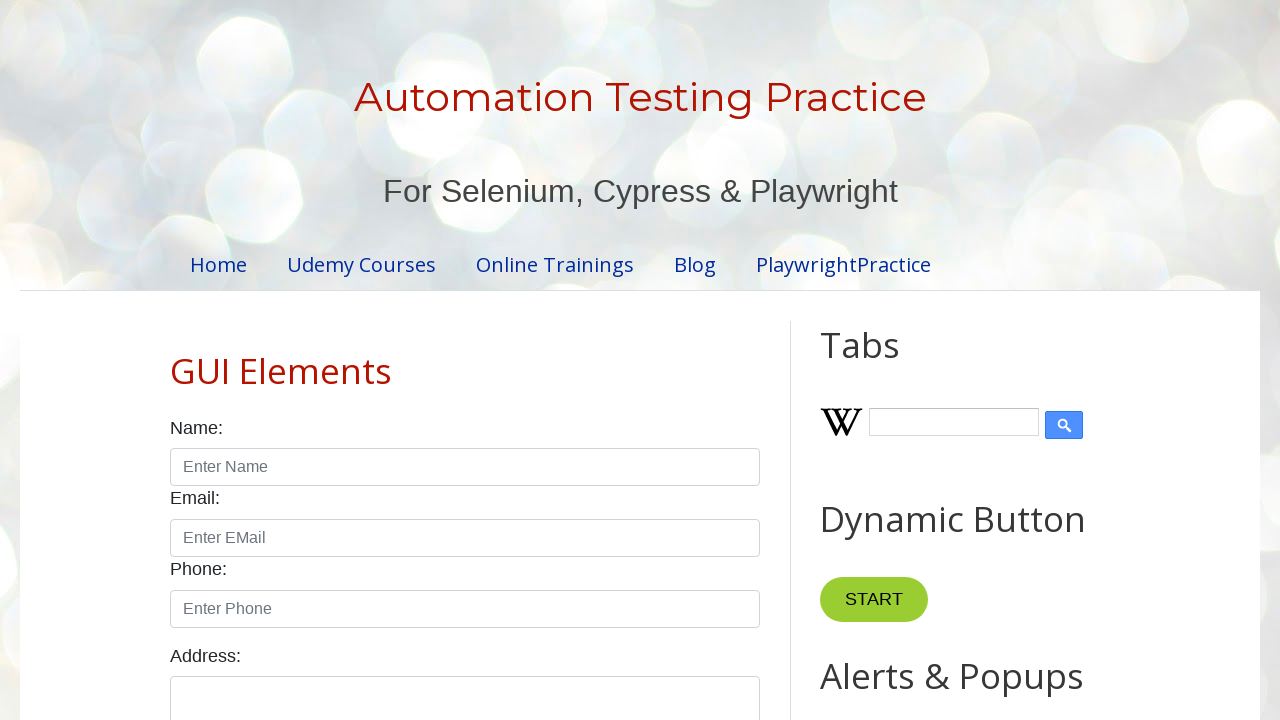

Located all rows in the book table
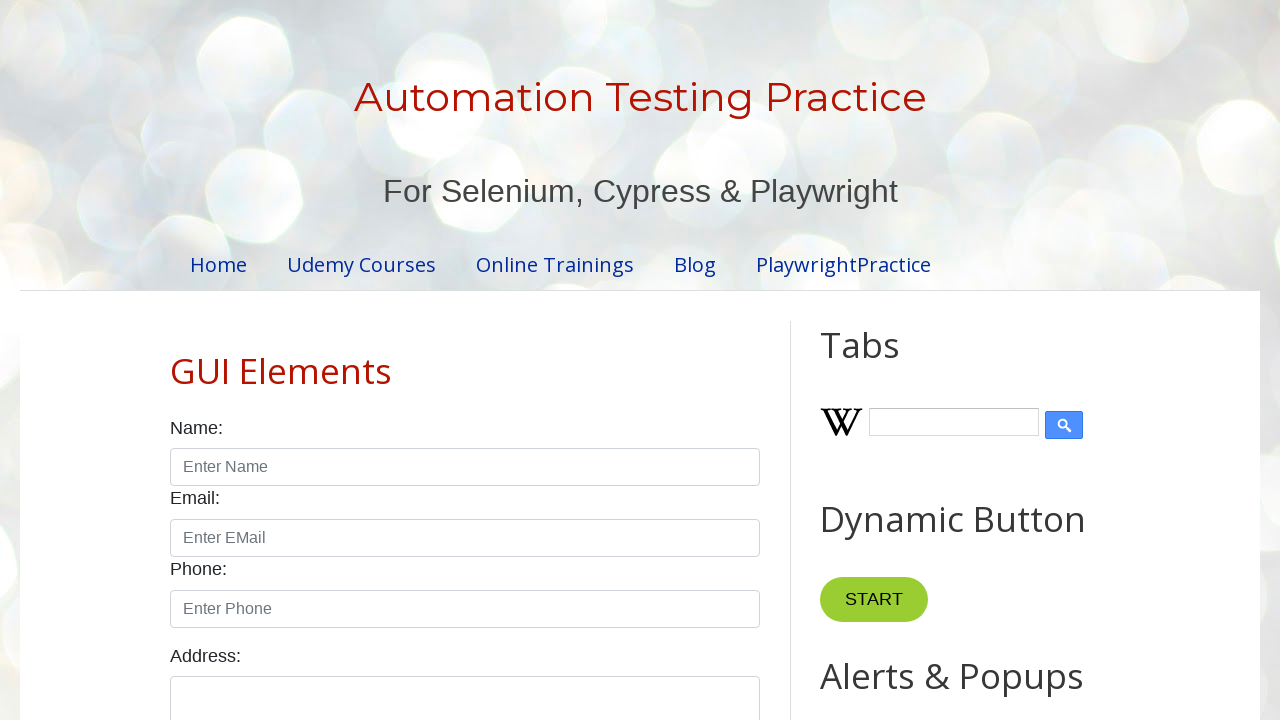

Counted table rows: 7 rows found
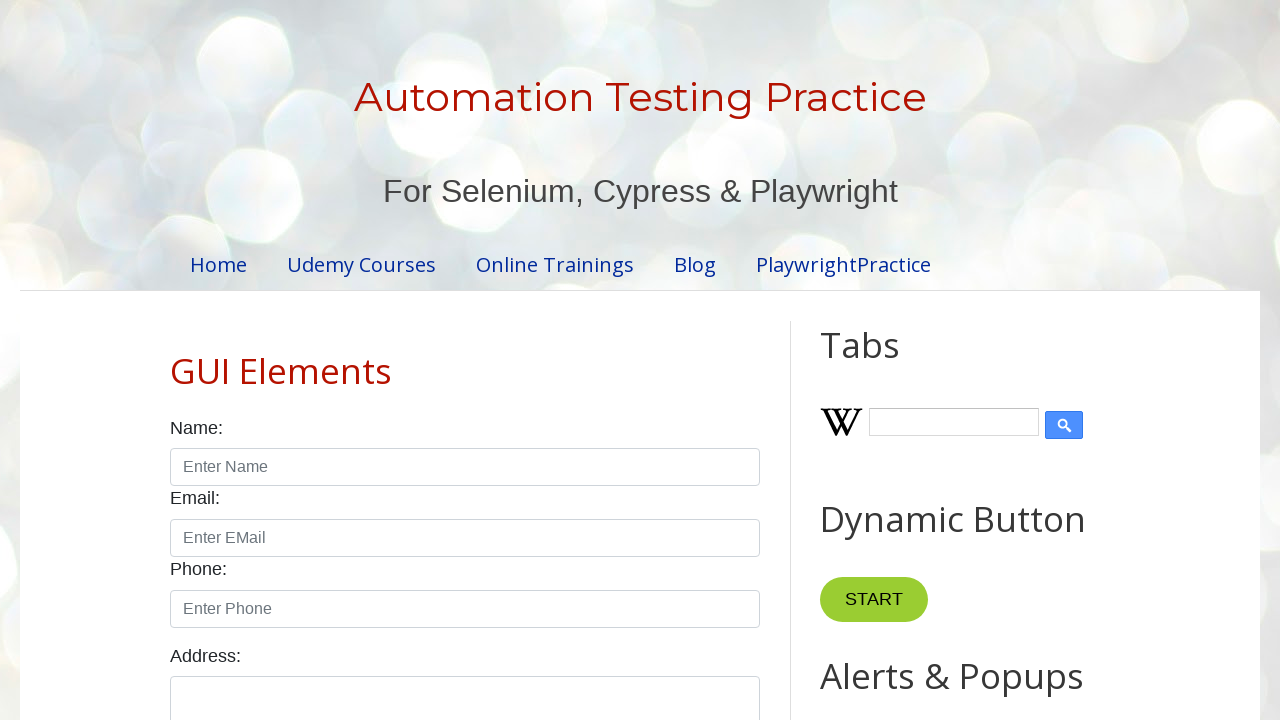

Located all column headers in the book table
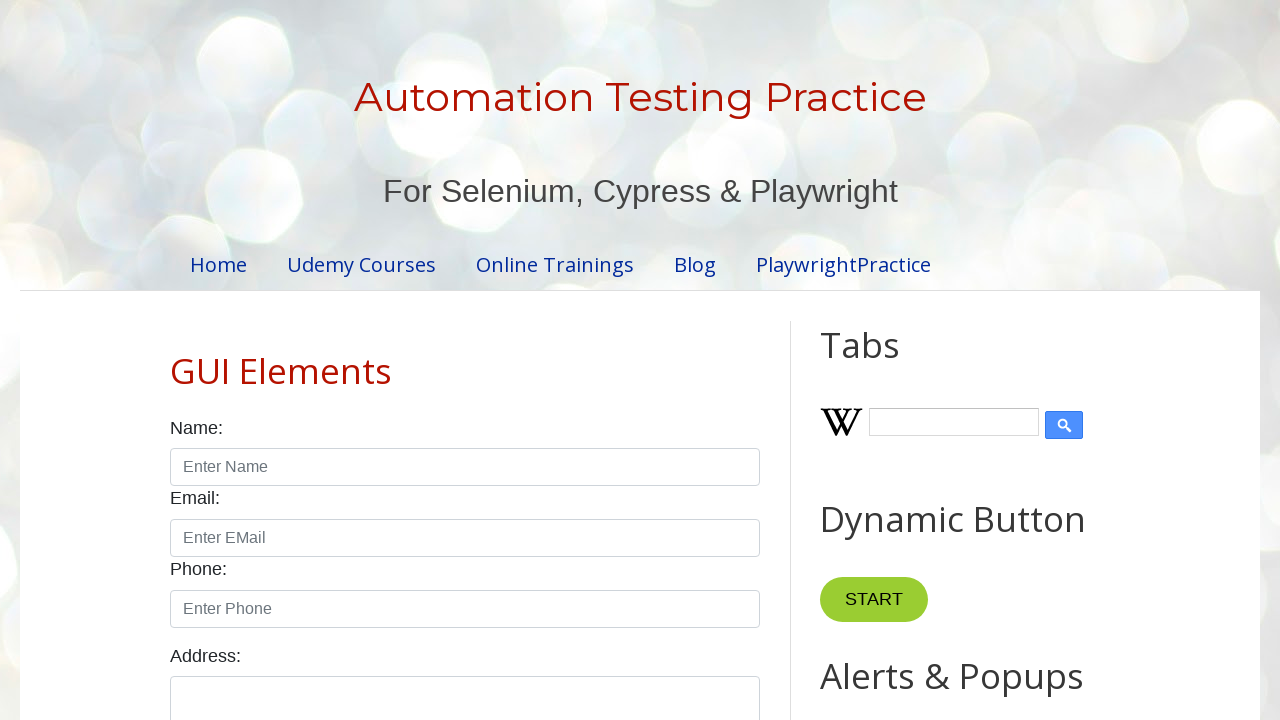

Counted table columns: 4 columns found
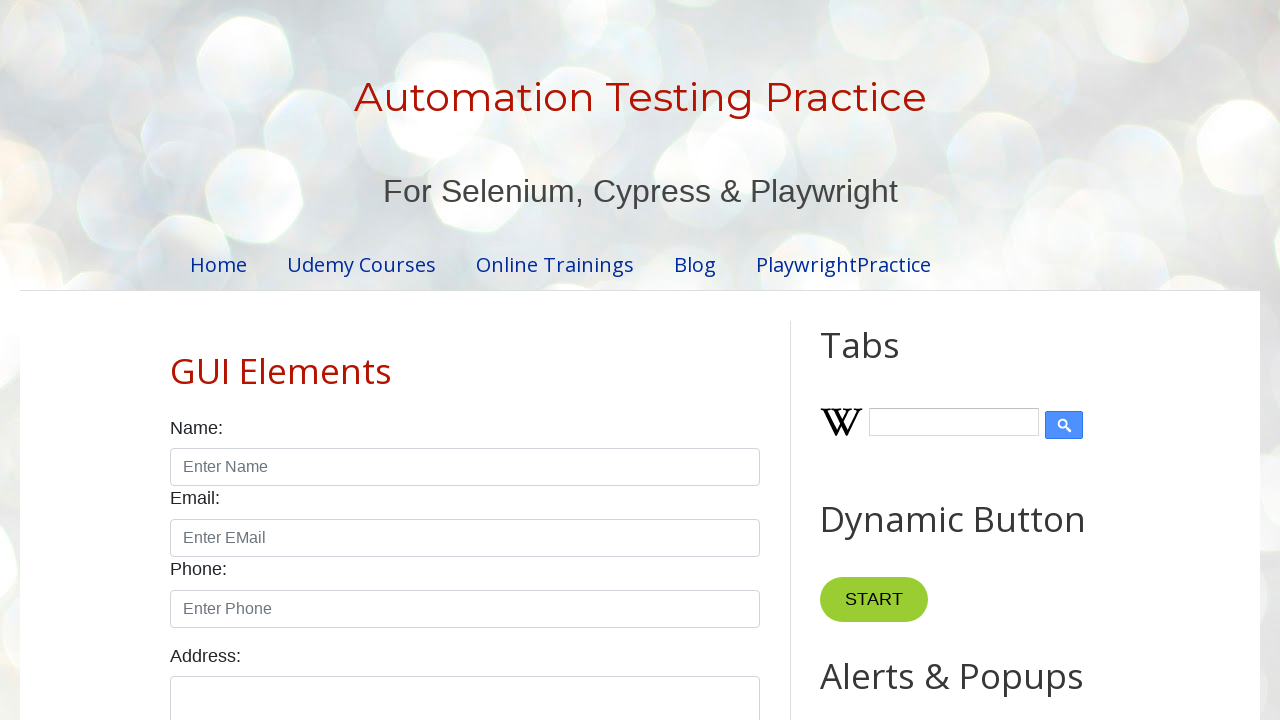

Located first data cell in the book table
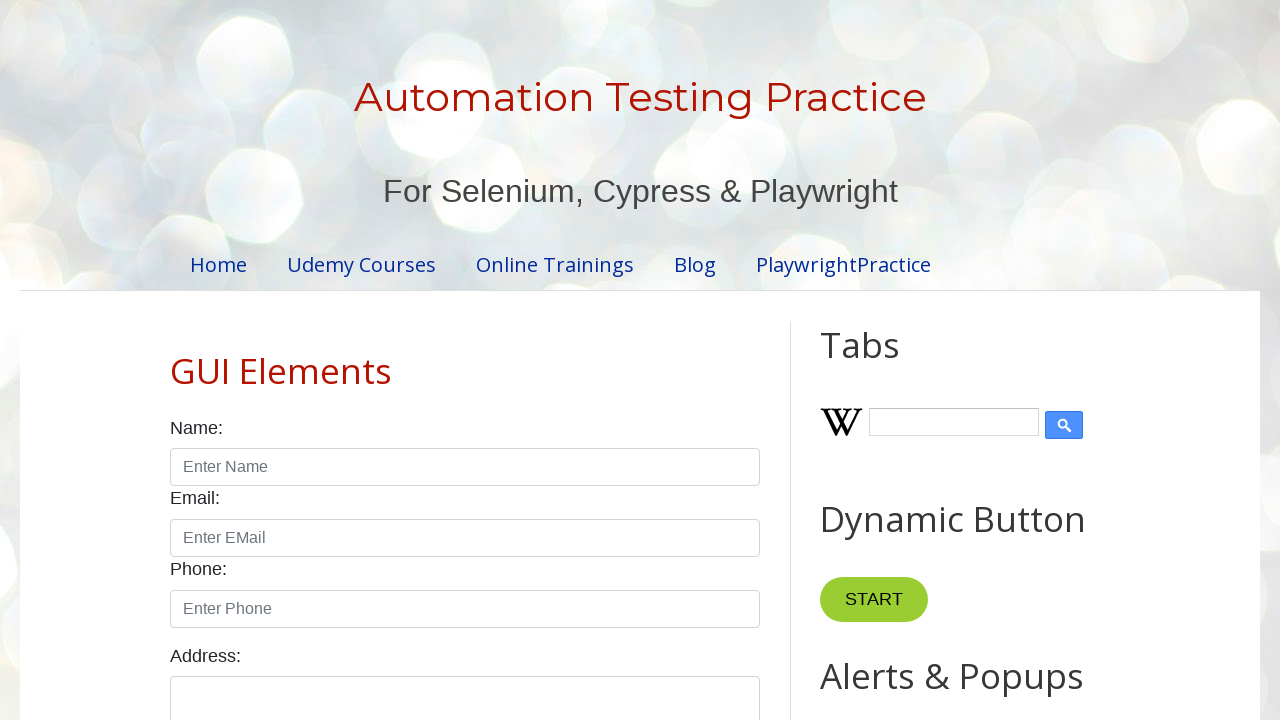

Waited for first data cell to be ready
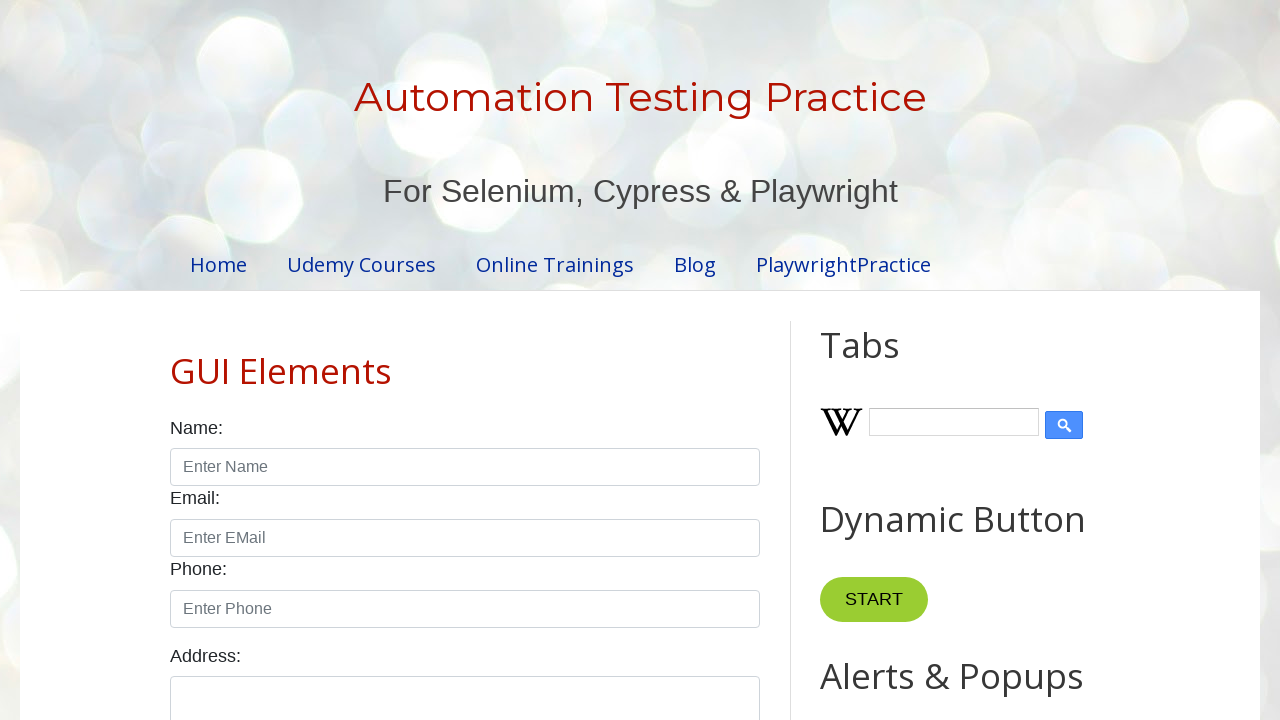

Clicked on first data cell to verify table interactivity at (290, 360) on xpath=//table[@name='BookTable']//tr[2]/td[1]
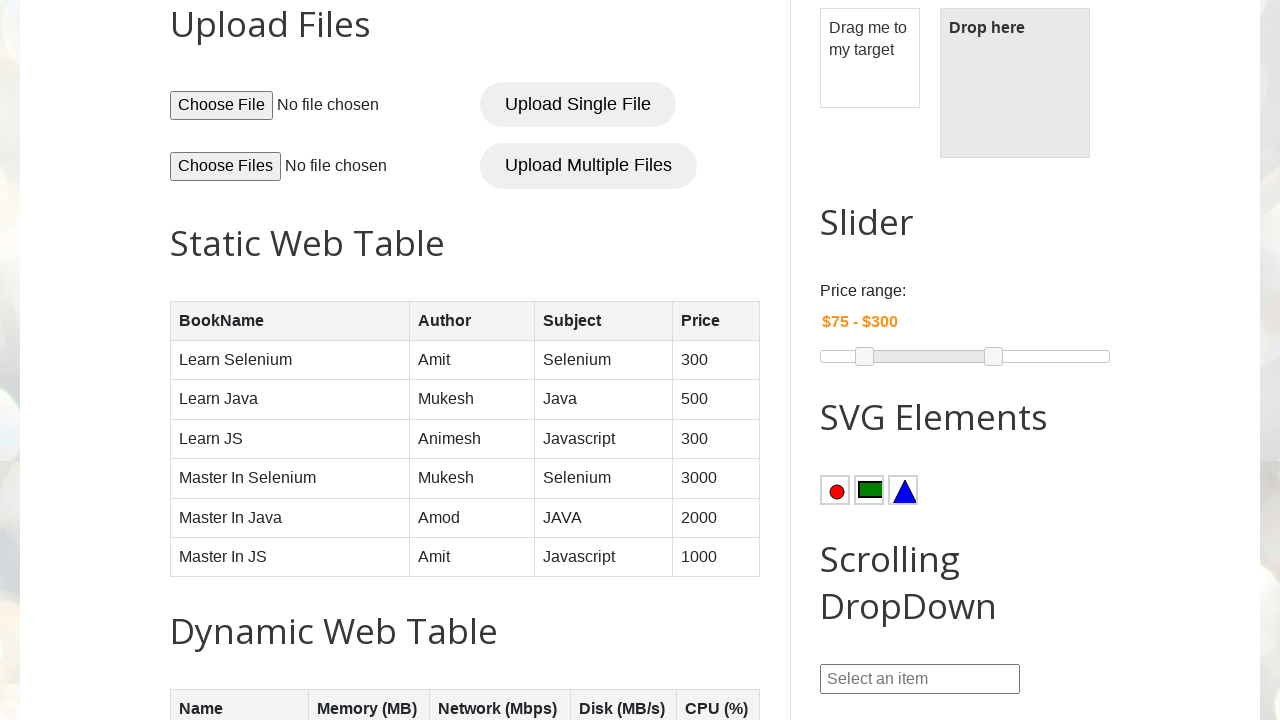

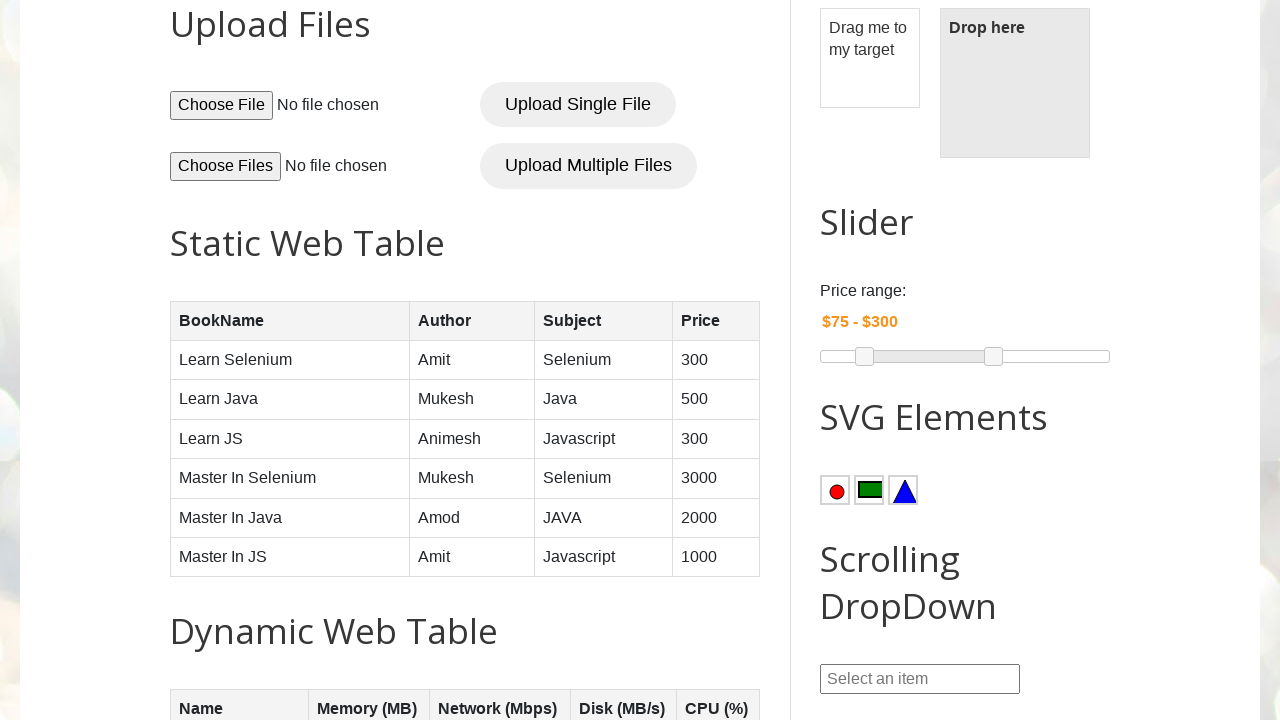